Tests a web form by filling a text input field and clicking the submit button, then verifies the success message is displayed

Starting URL: https://www.selenium.dev/selenium/web/web-form.html

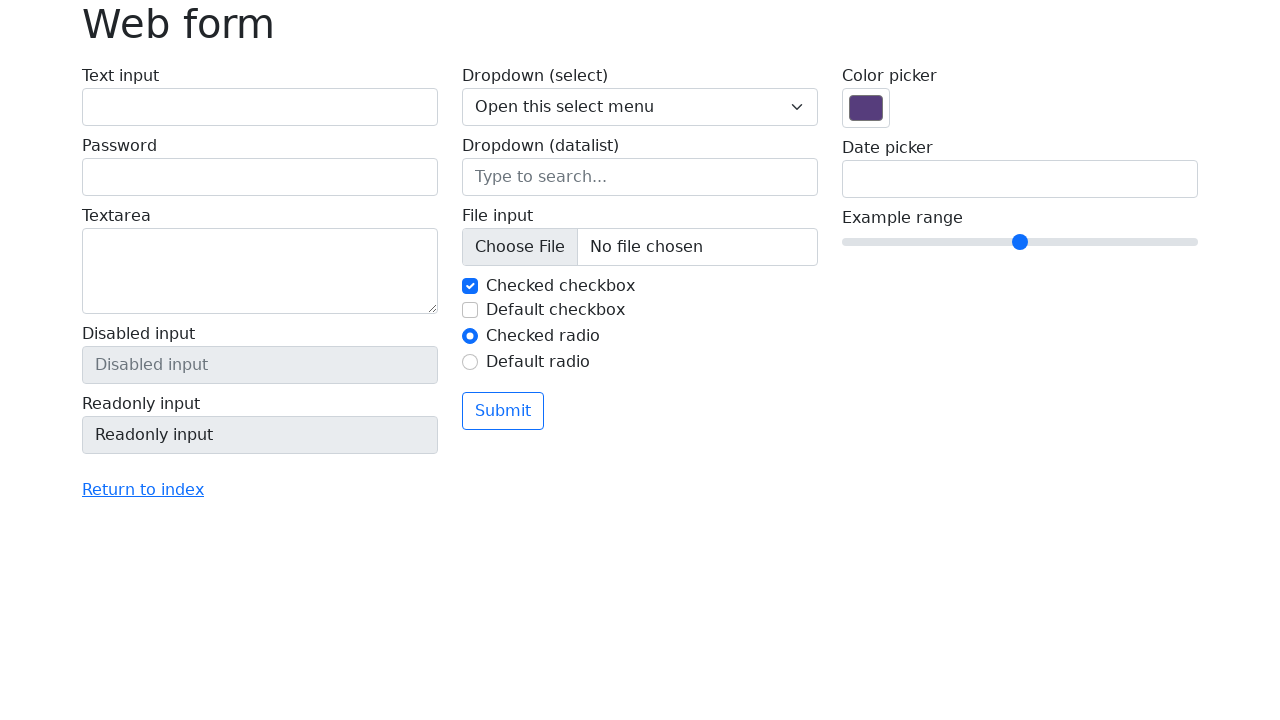

Verified page title is 'Web form'
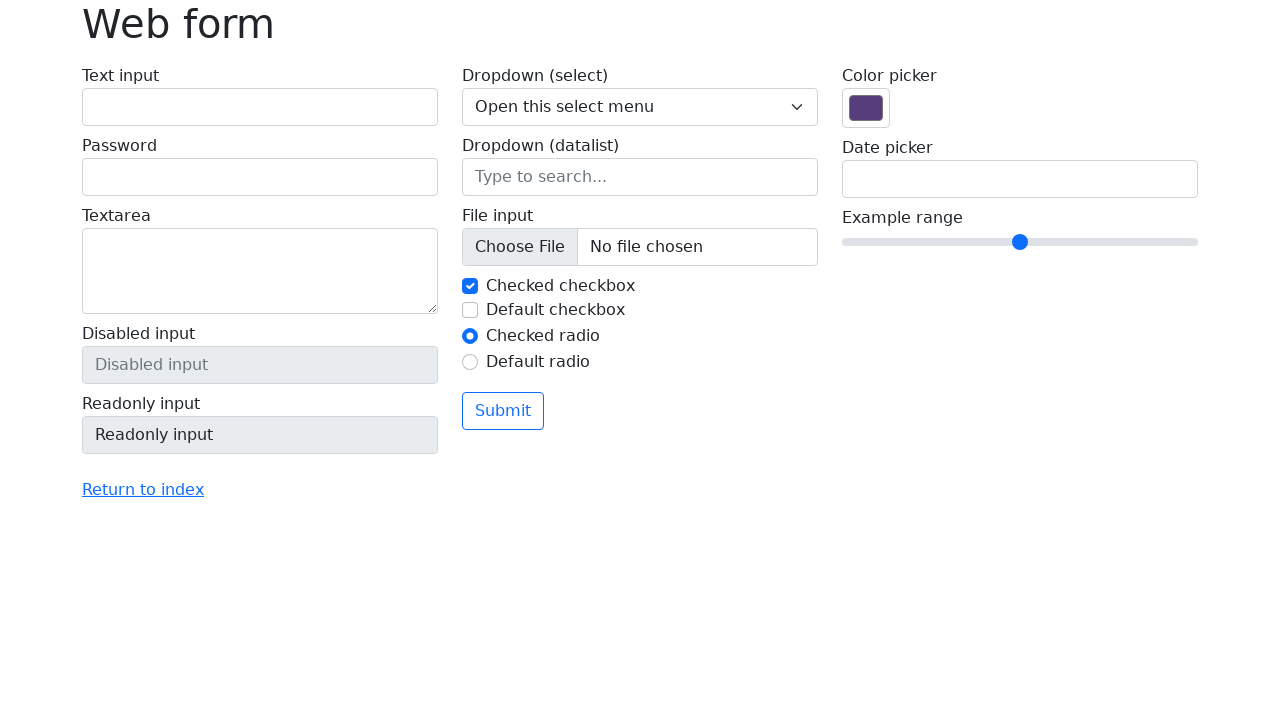

Filled text input field with 'Selenium' on input[name='my-text']
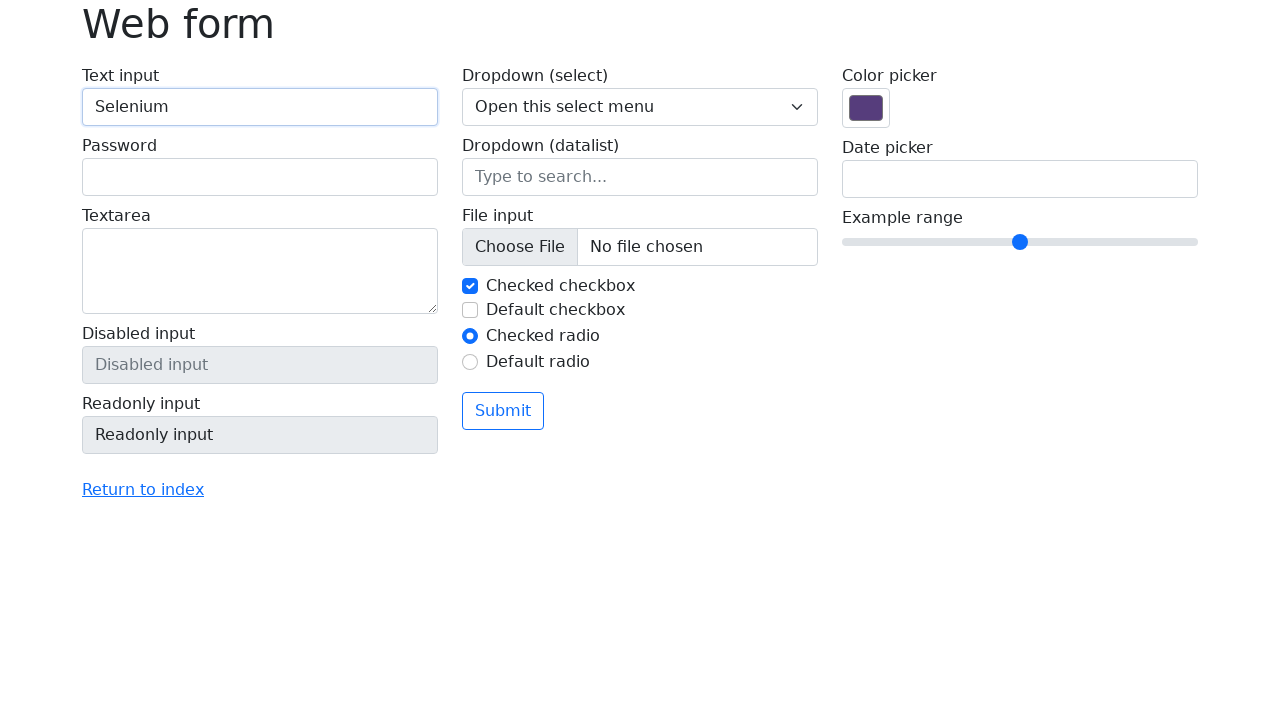

Clicked the submit button at (503, 411) on button
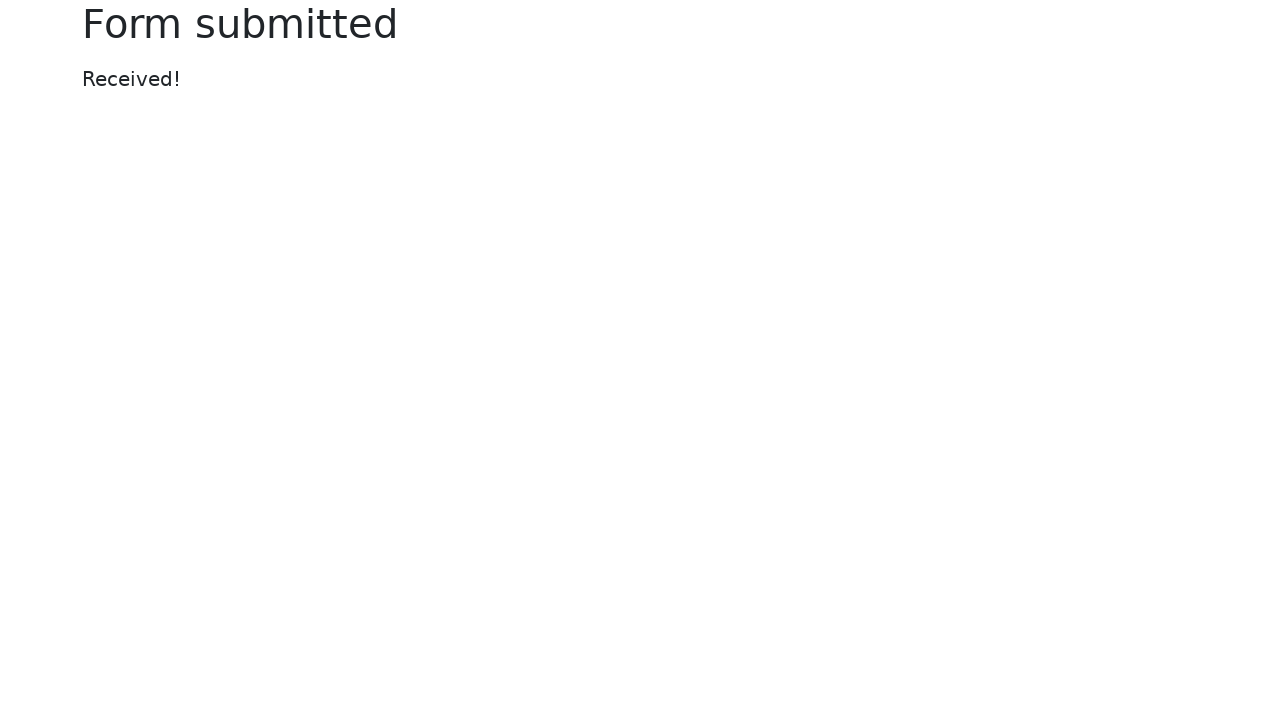

Success message element loaded
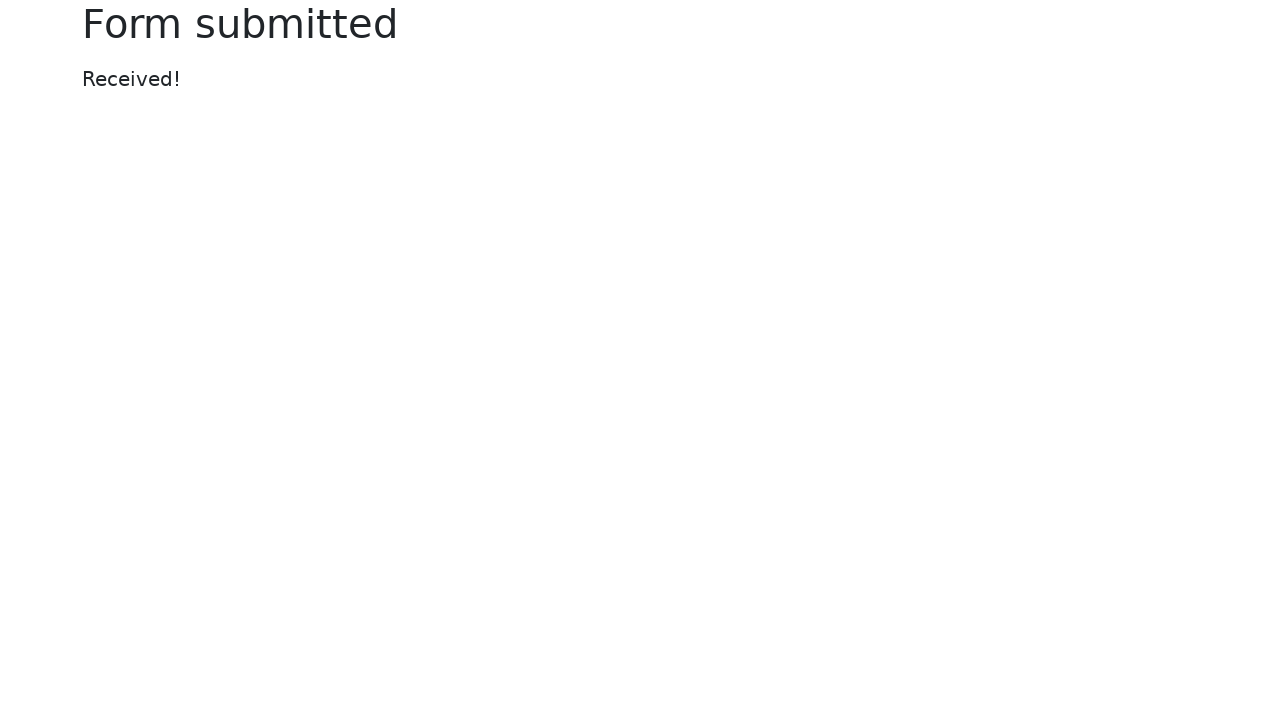

Verified success message displays 'Received!'
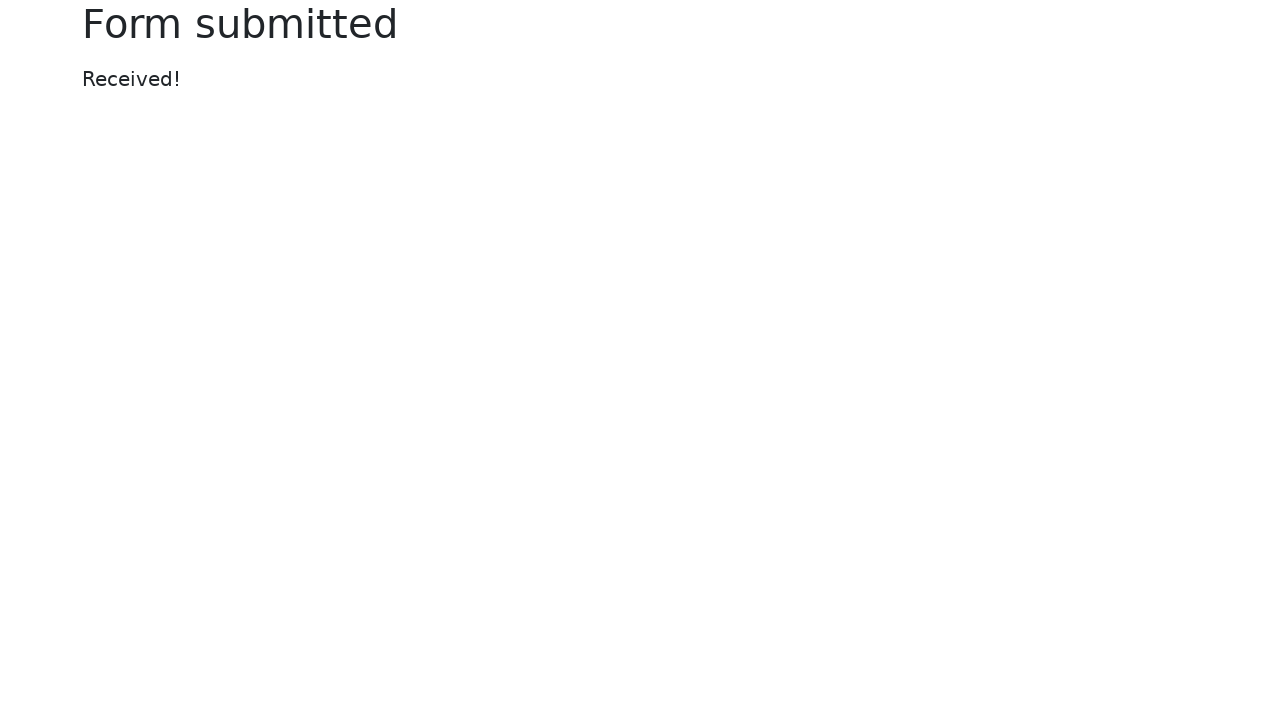

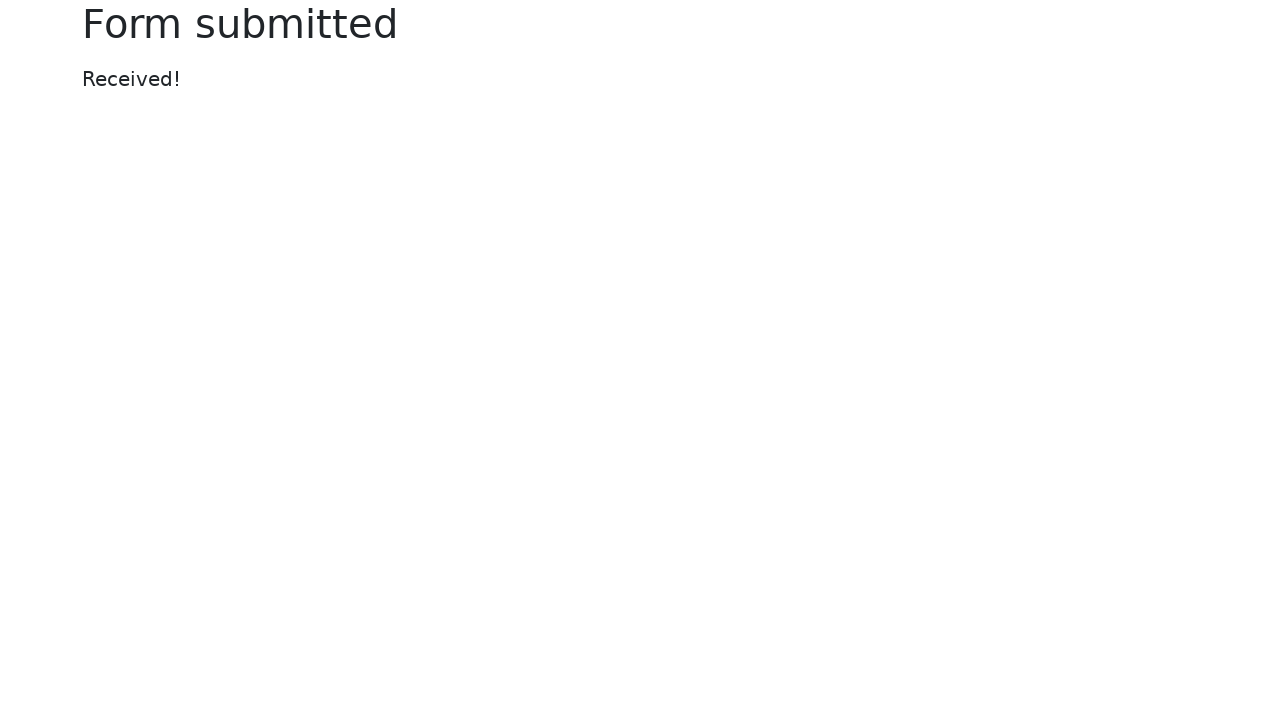